Deletes an entry from the web table by clicking the delete button.

Starting URL: https://demoqa.com/webtables

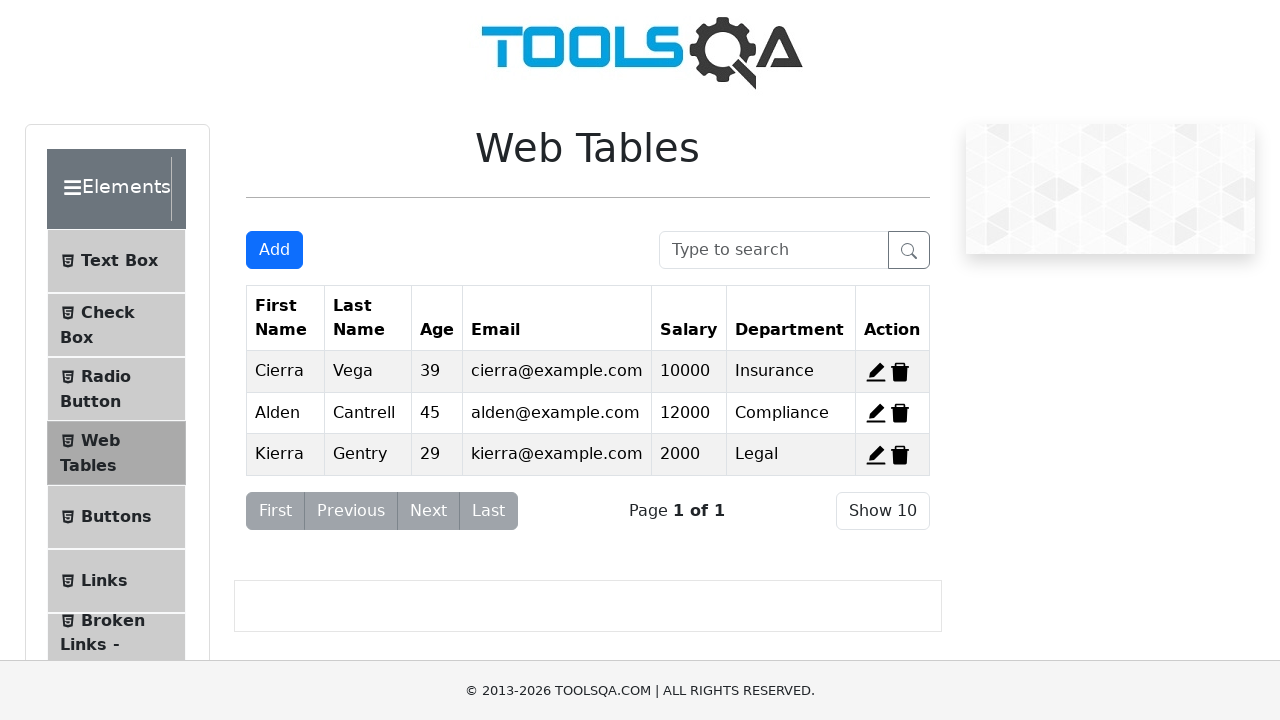

Clicked delete button on first row of web table at (900, 372) on span[title='Delete']
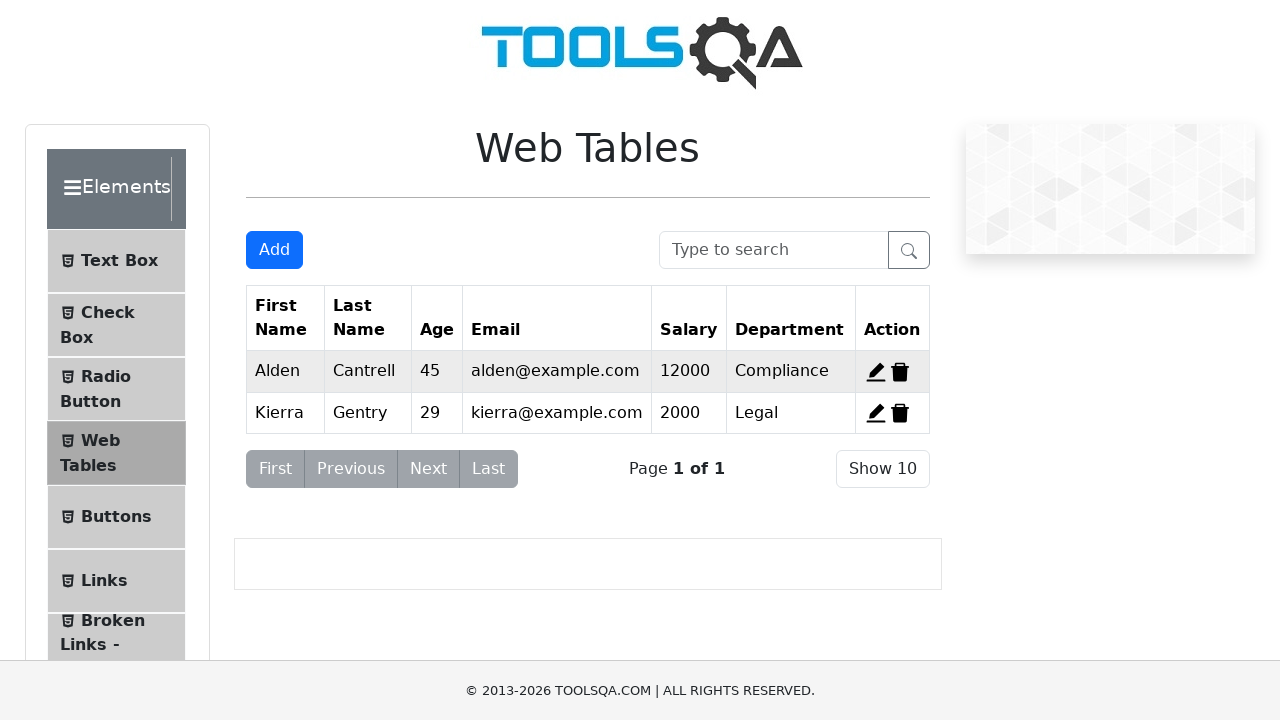

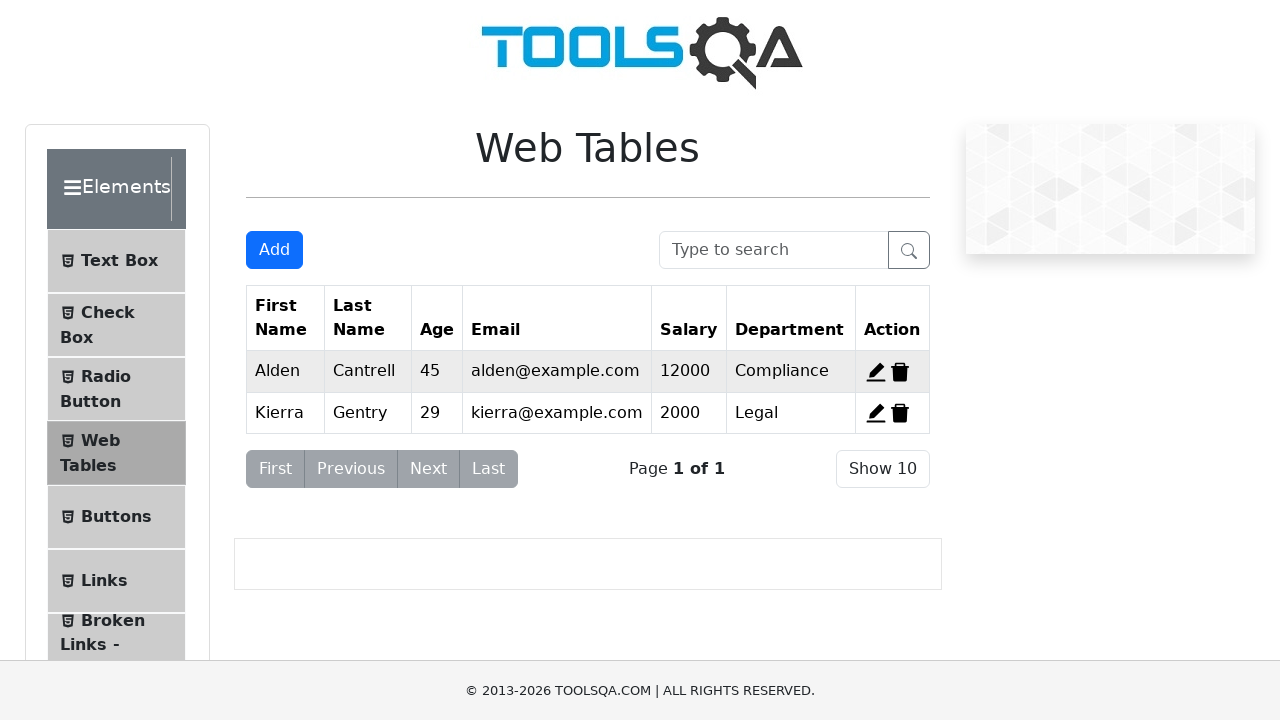